Tests the FAQ section on a scooter rental website by clicking on FAQ questions and verifying that the correct answers are displayed. The test checks multiple FAQ items including pricing, multiple orders, rental time calculation, and delivery areas.

Starting URL: https://qa-scooter.praktikum-services.ru/

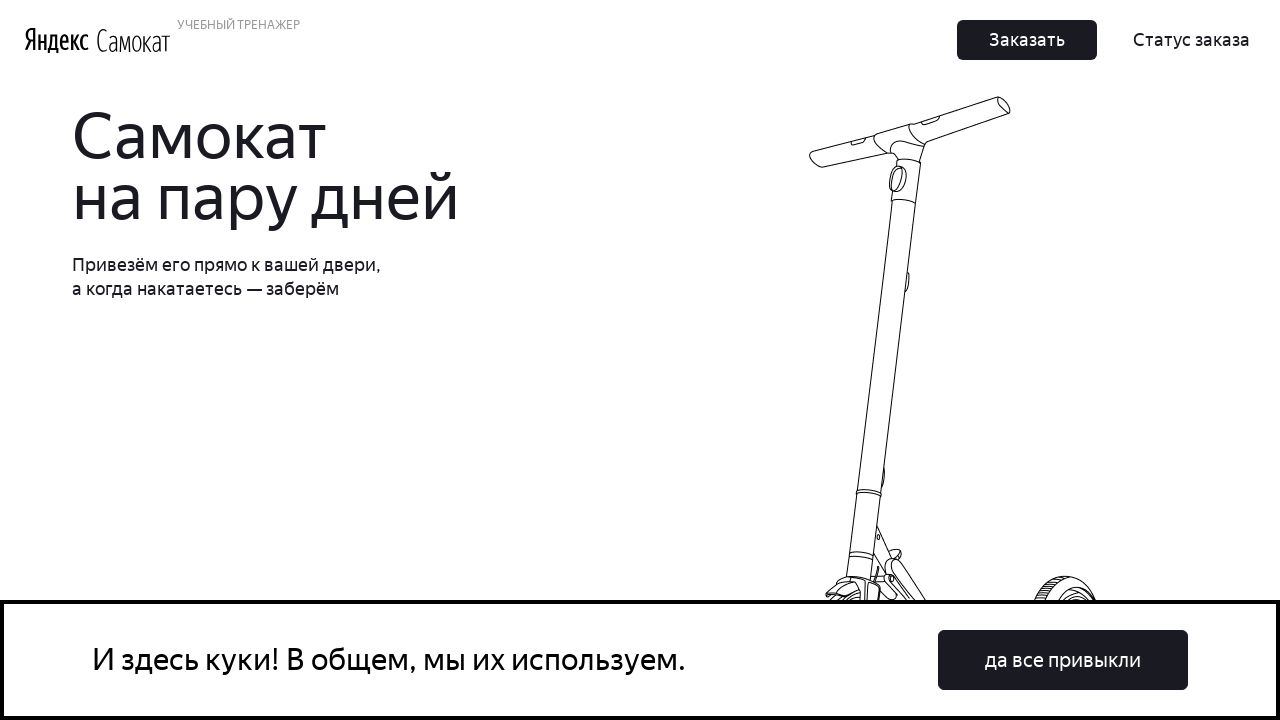

Page loaded (domcontentloaded state)
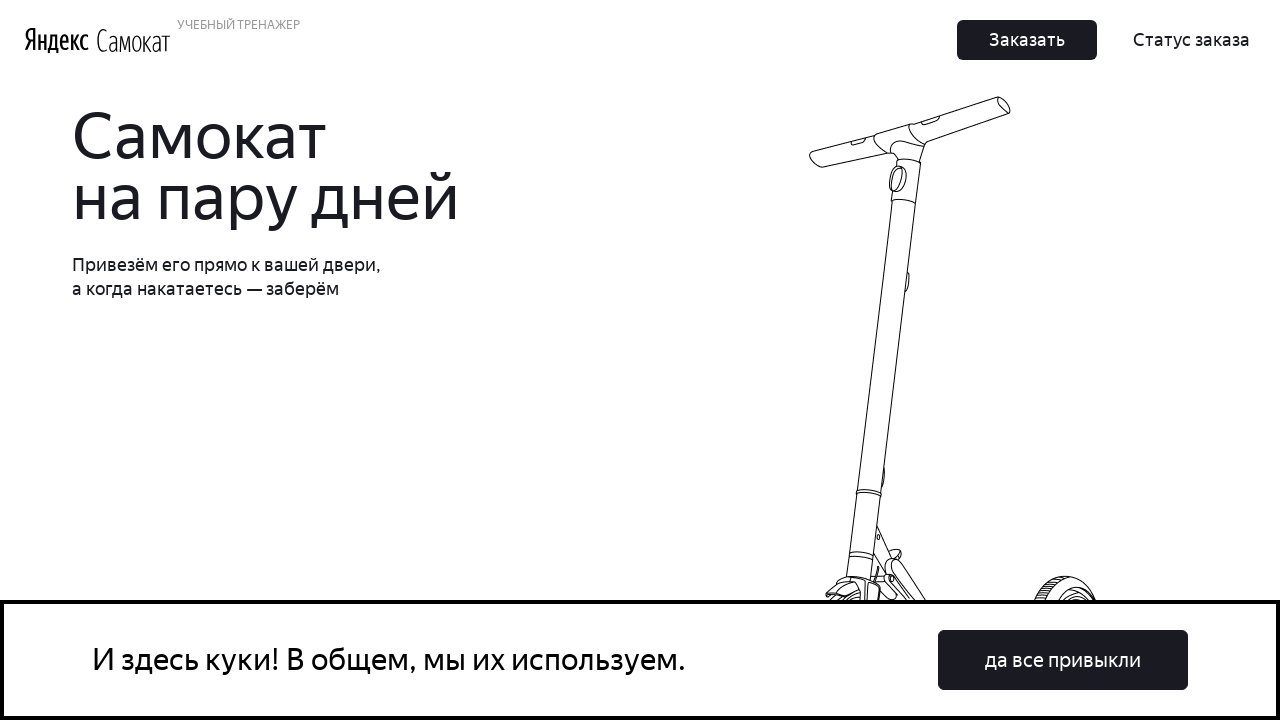

Scrolled to FAQ section 'Вопросы о важном'
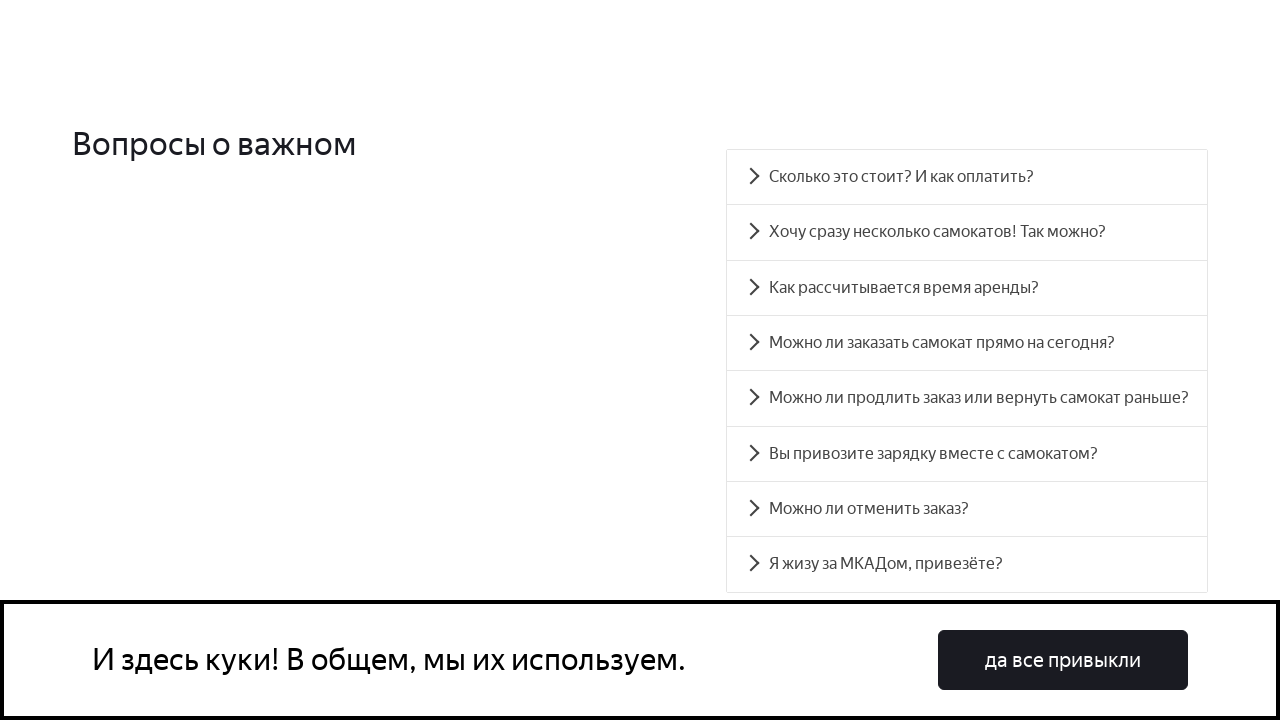

Clicked FAQ question about cost and payment at (967, 177) on text=Сколько это стоит? И как оплатить?
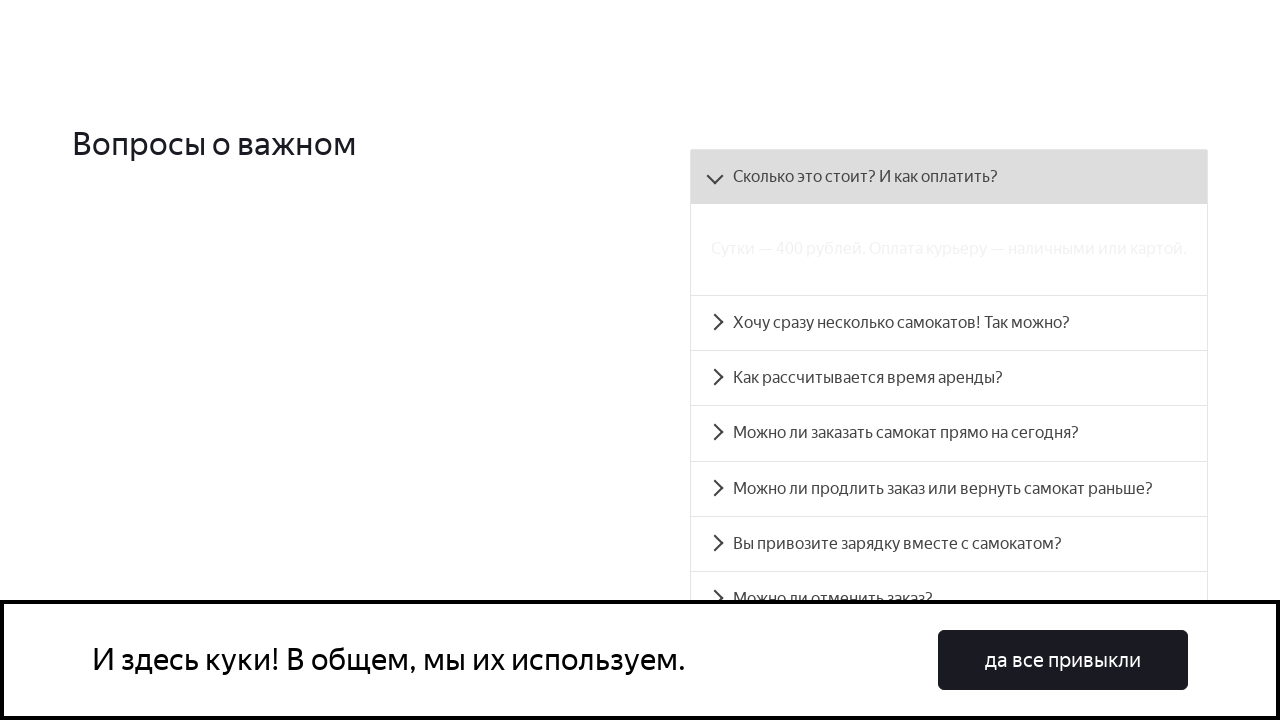

Verified answer about pricing (400 rubles per day) is displayed
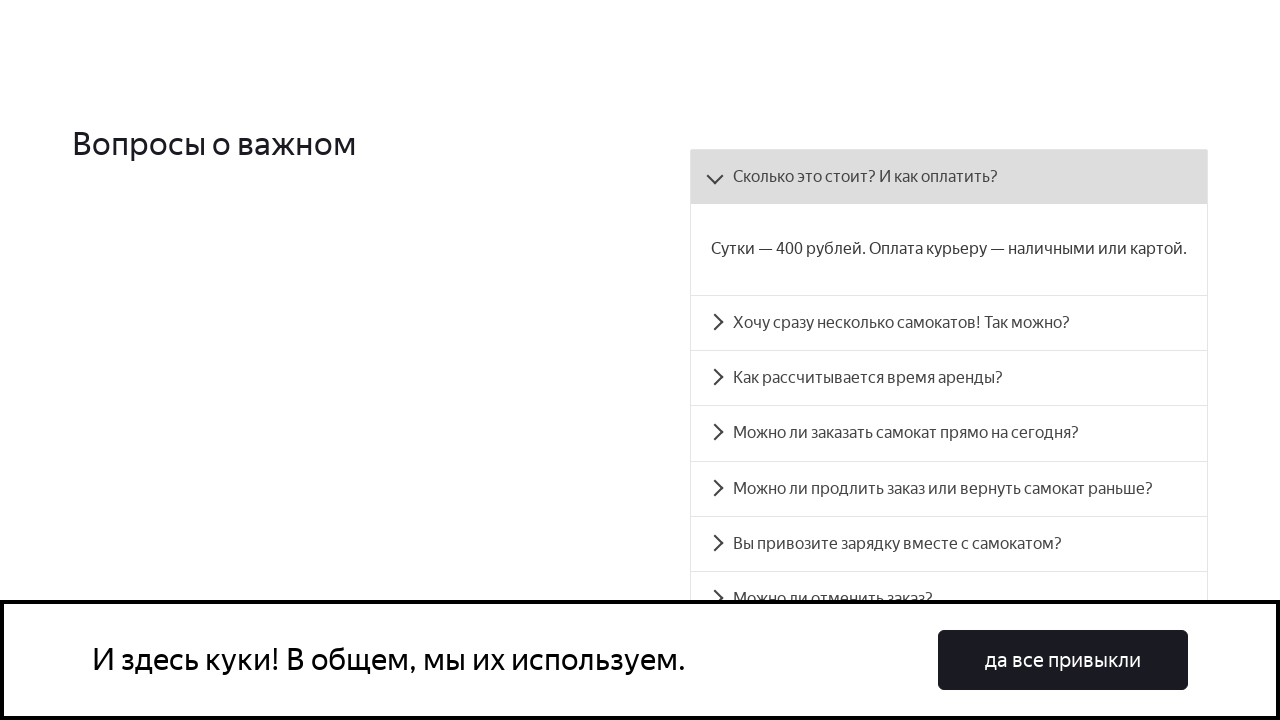

Clicked FAQ question about multiple scooters order at (949, 323) on text=Хочу сразу несколько самокатов! Так можно?
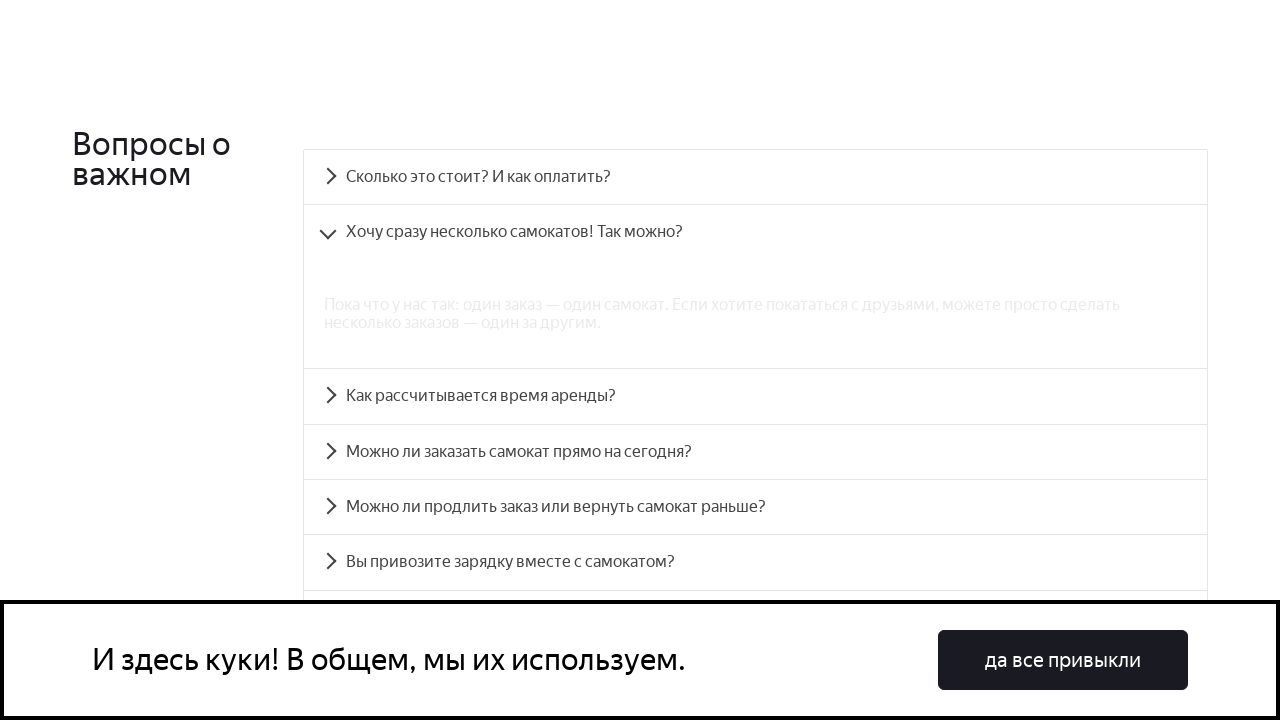

Verified answer about single scooter per order is displayed
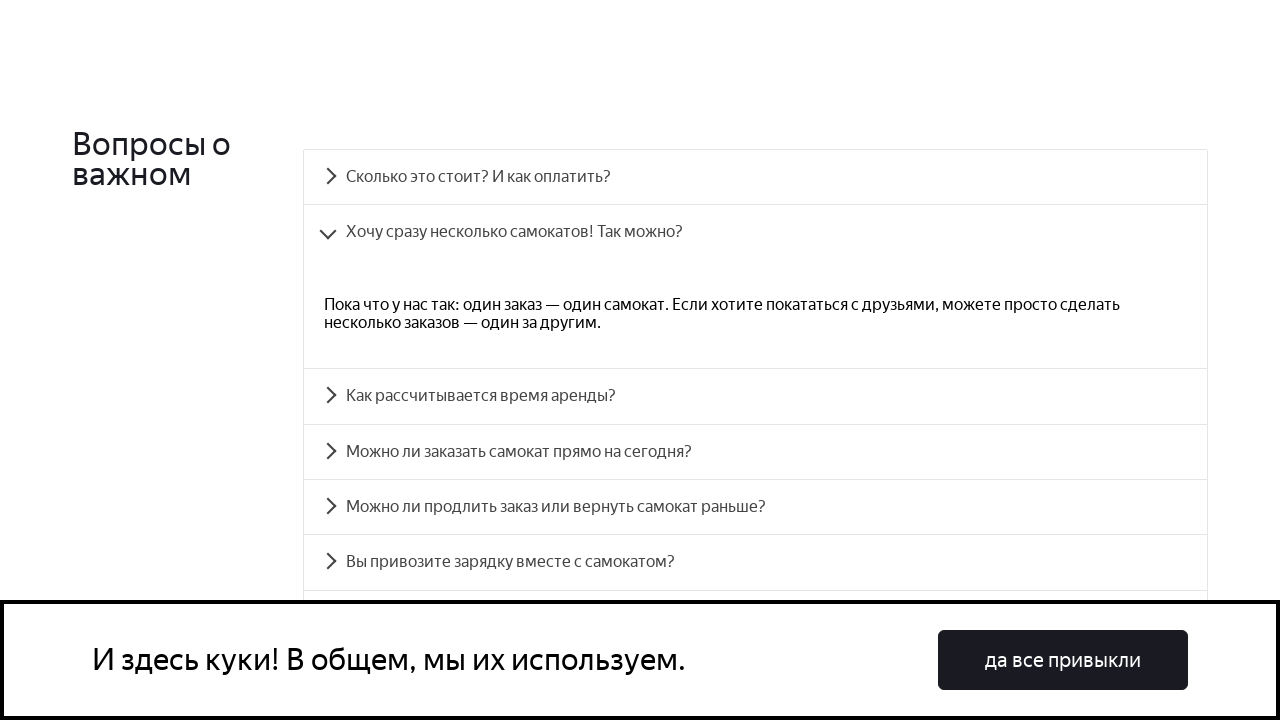

Clicked FAQ question about rental time calculation at (755, 396) on text=Как рассчитывается время аренды?
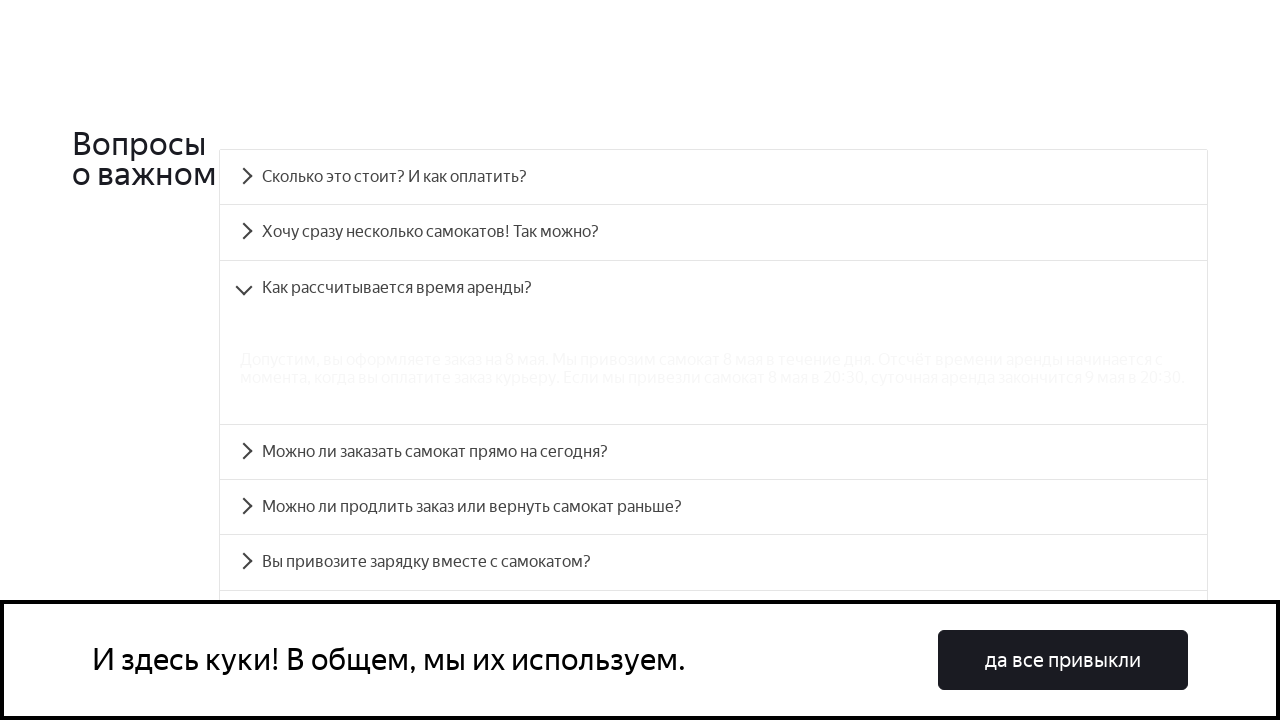

Verified answer about rental time calculation is displayed
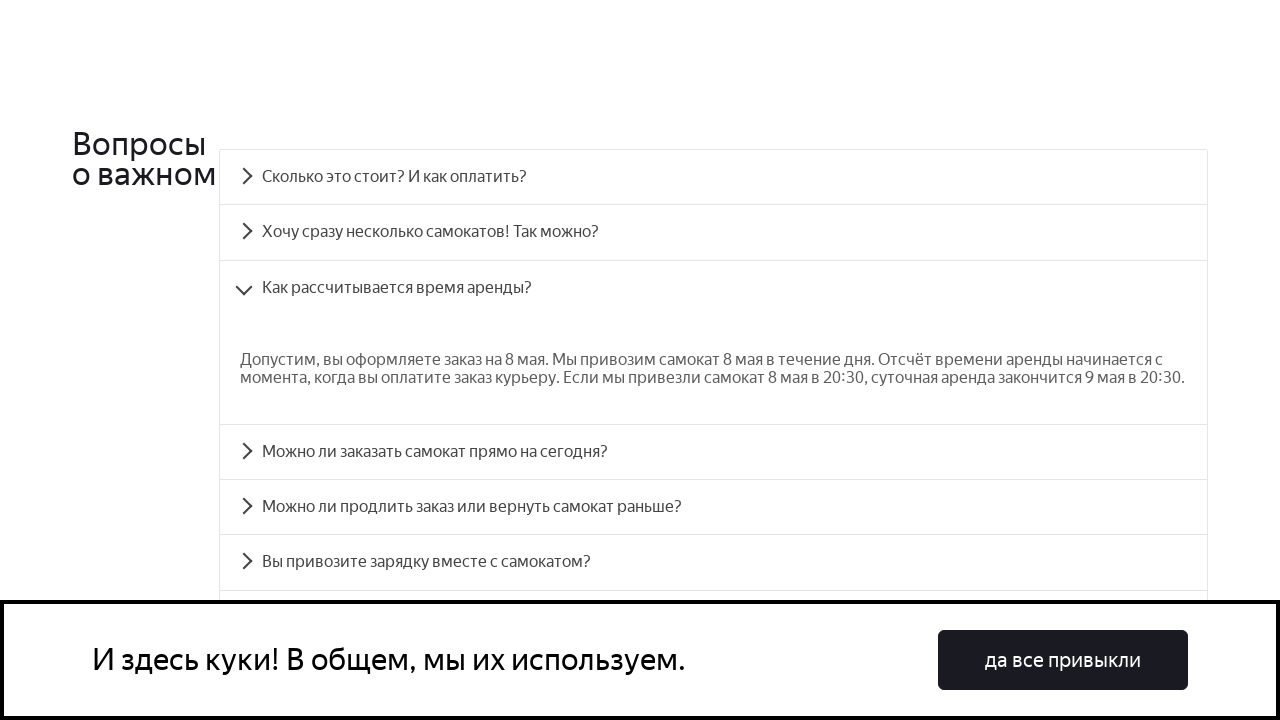

Clicked FAQ question about same day order at (714, 452) on text=Можно ли заказать самокат прямо на сегодня?
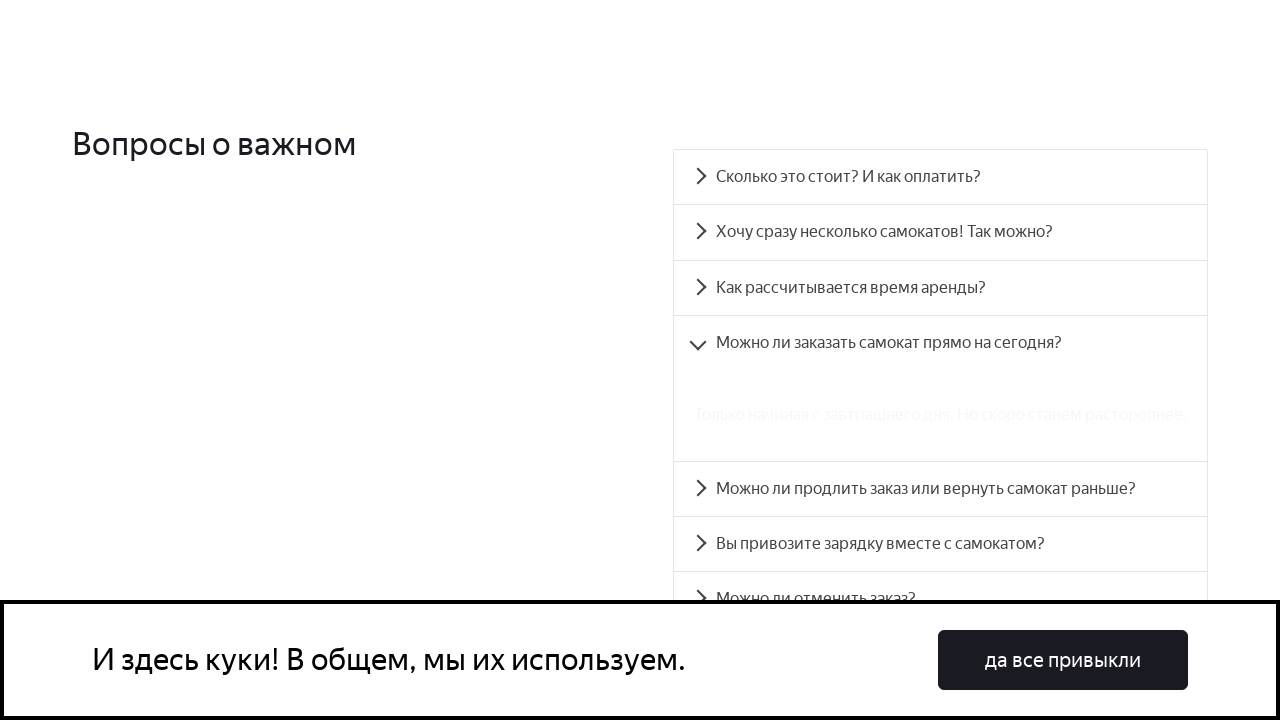

Verified answer that orders are only available from tomorrow is displayed
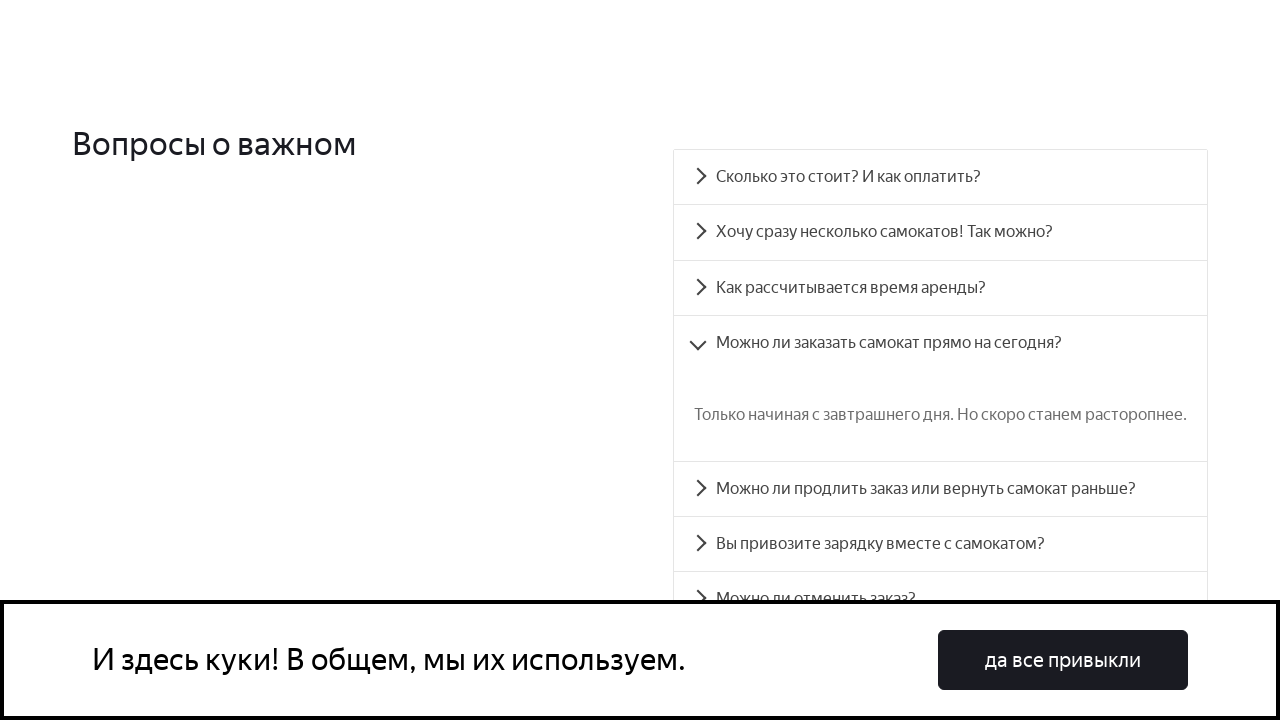

Clicked FAQ question about extending or returning scooter early at (940, 489) on text=Можно ли продлить заказ или вернуть самокат раньше?
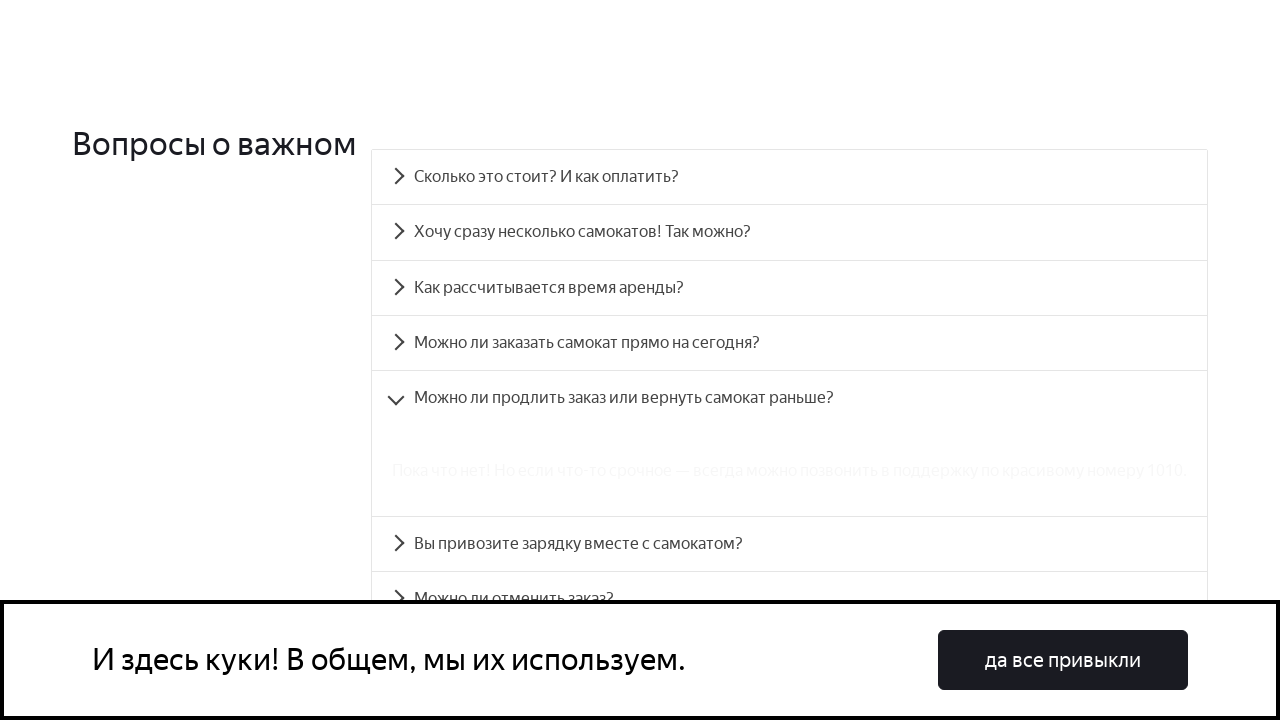

Verified answer about contacting support is displayed
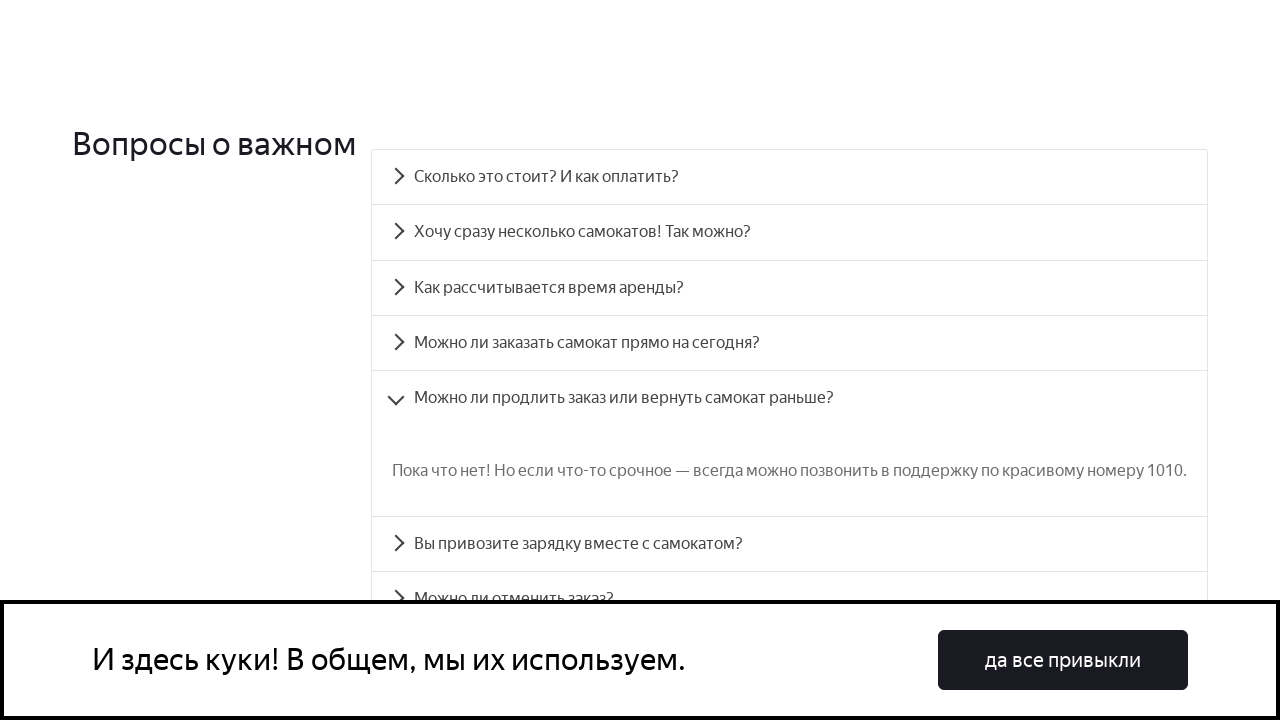

Clicked FAQ question about charger inclusion at (790, 544) on text=Вы привозите зарядку вместе с самокатом?
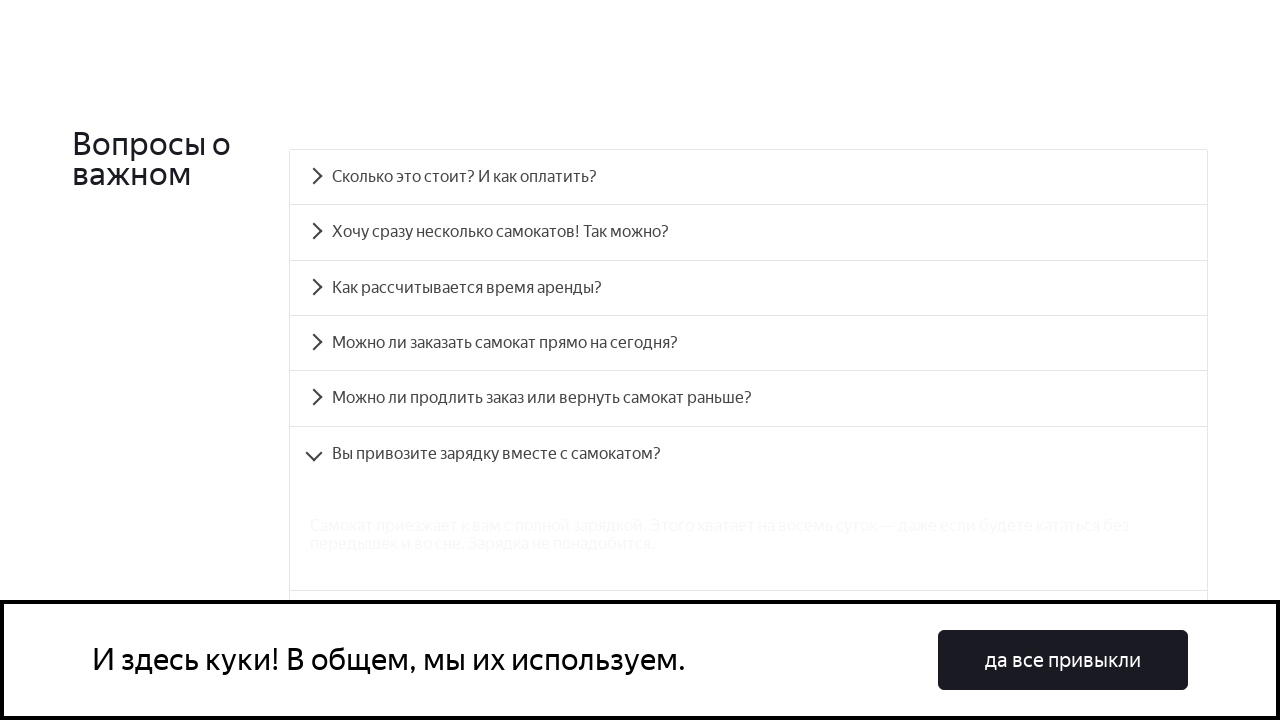

Verified answer about scooter arriving with full charge is displayed
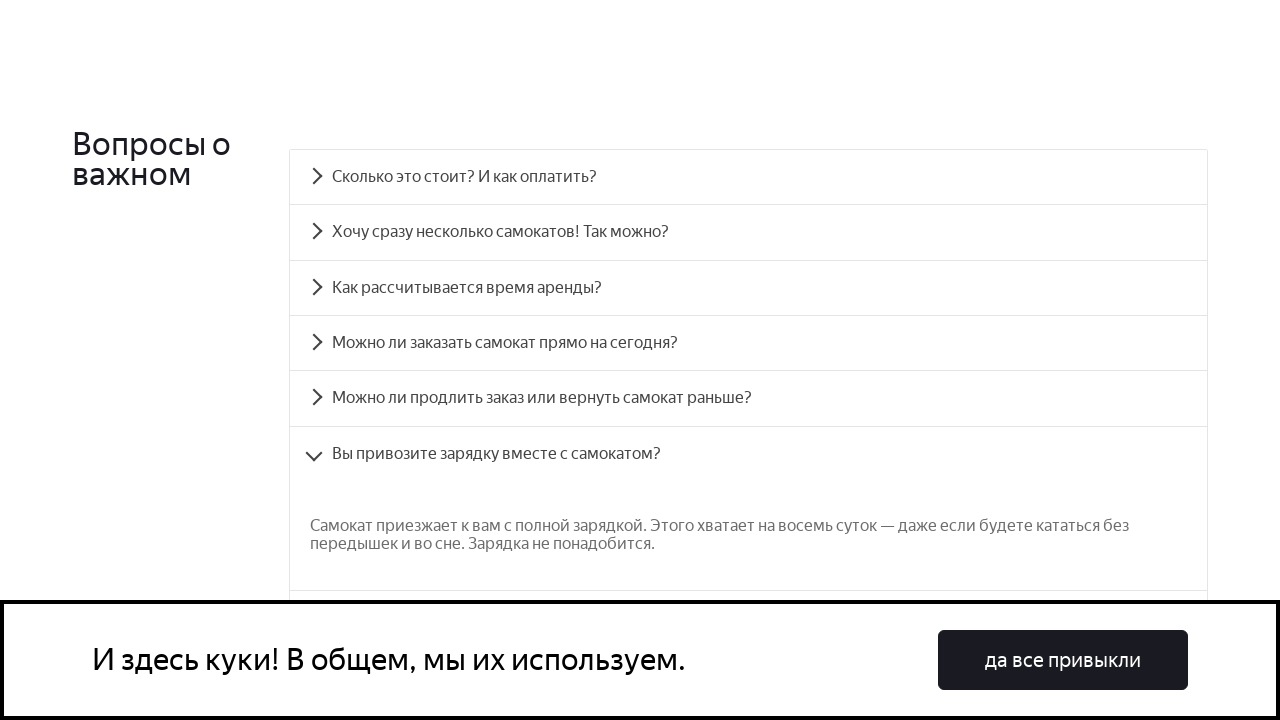

Clicked FAQ question about order cancellation at (748, 436) on text=Можно ли отменить заказ?
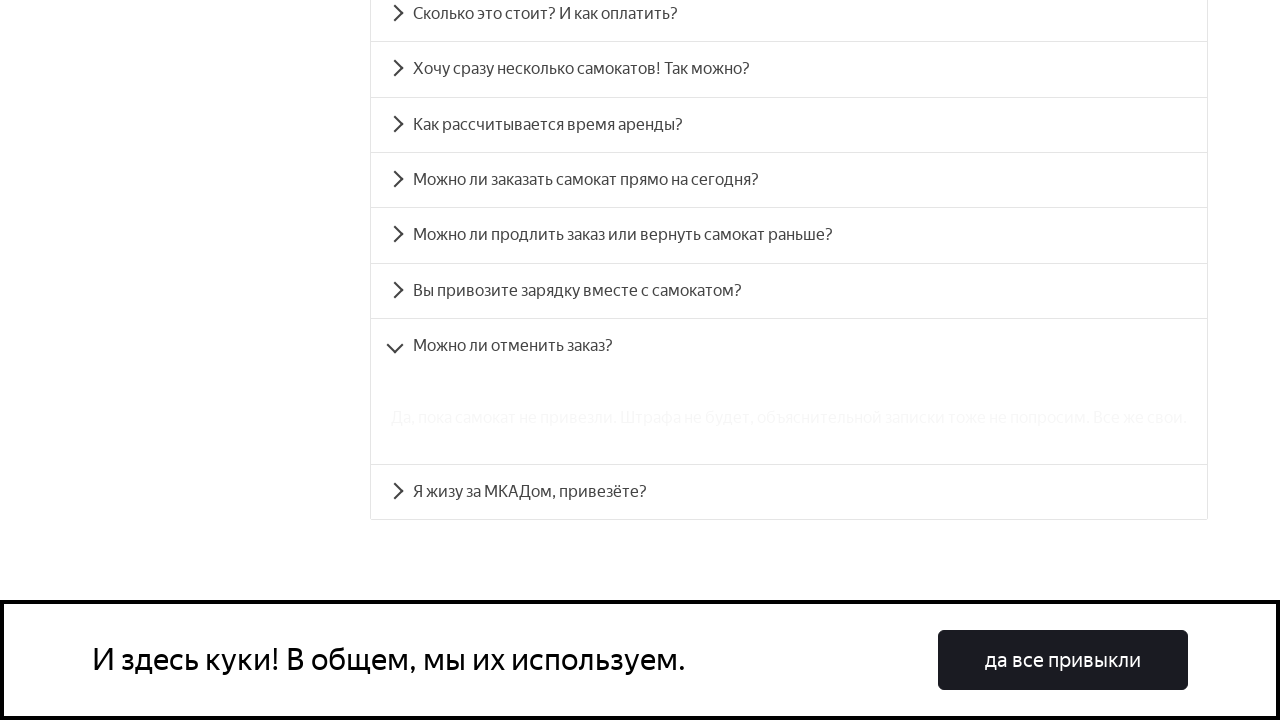

Verified answer about cancellation before delivery is displayed
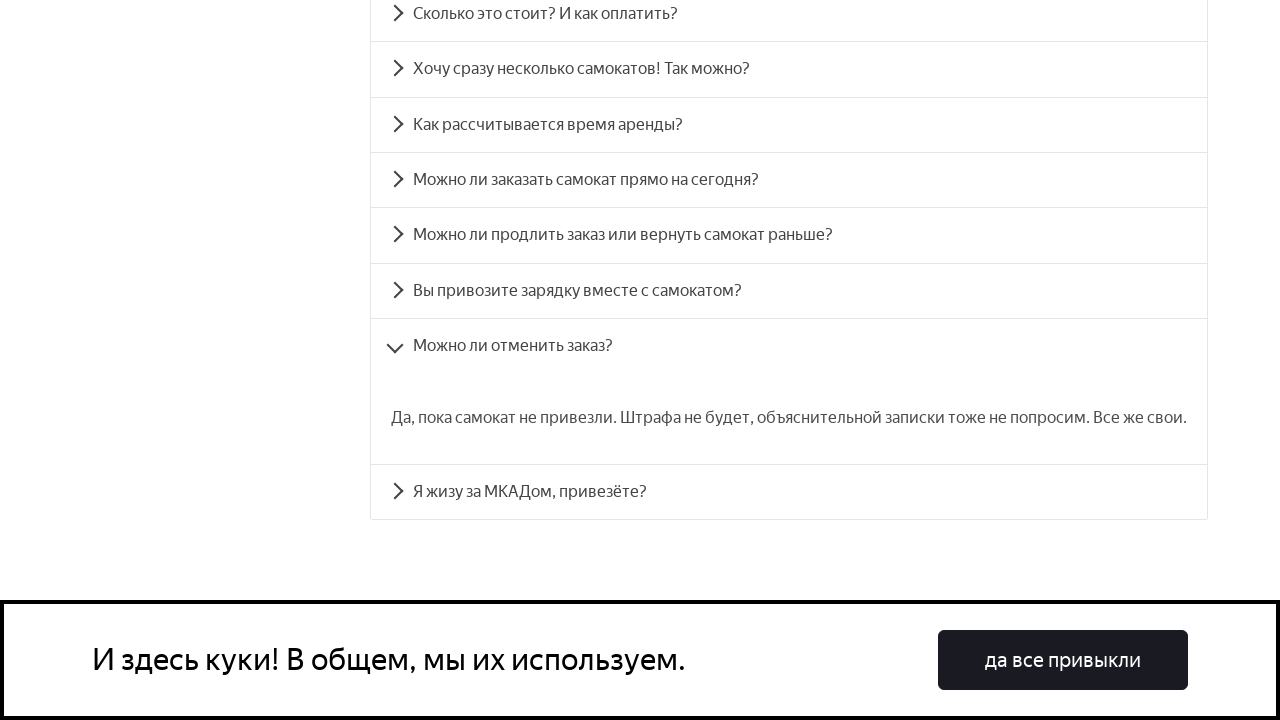

Clicked FAQ question about delivery outside MKAD at (789, 492) on text=Я жизу за МКАДом, привезёте?
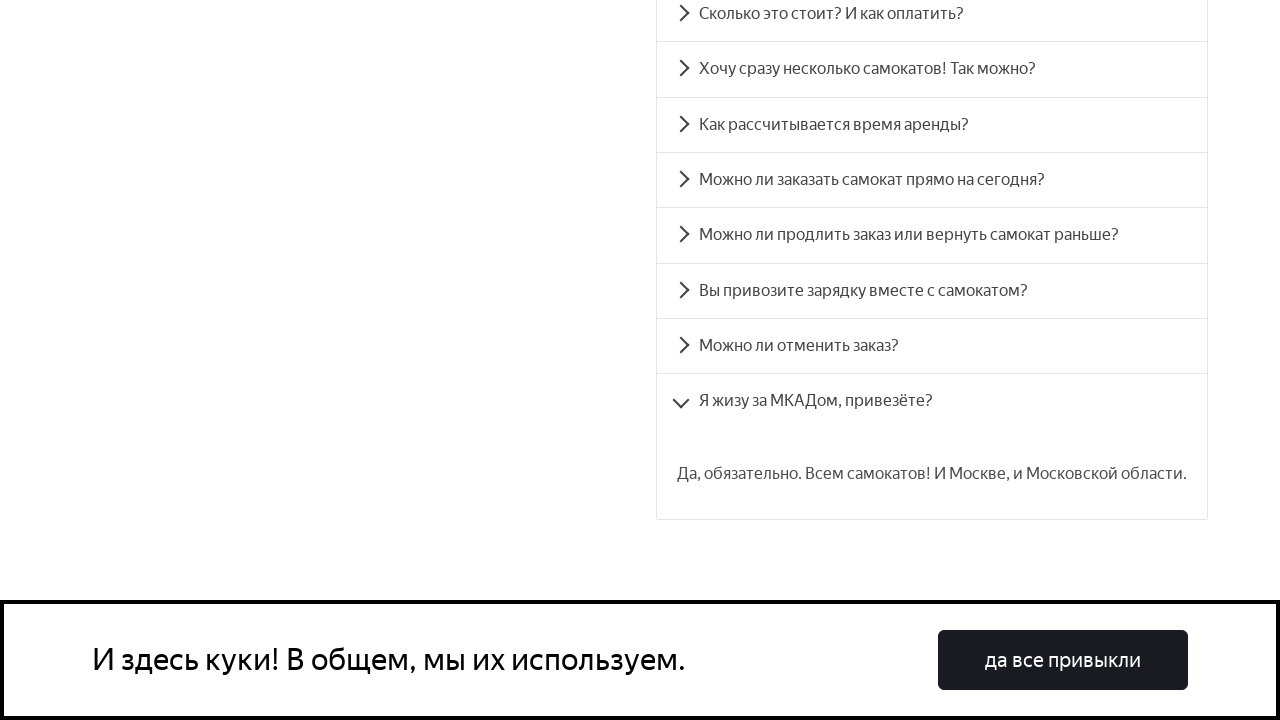

Verified answer about delivery outside MKAD is displayed
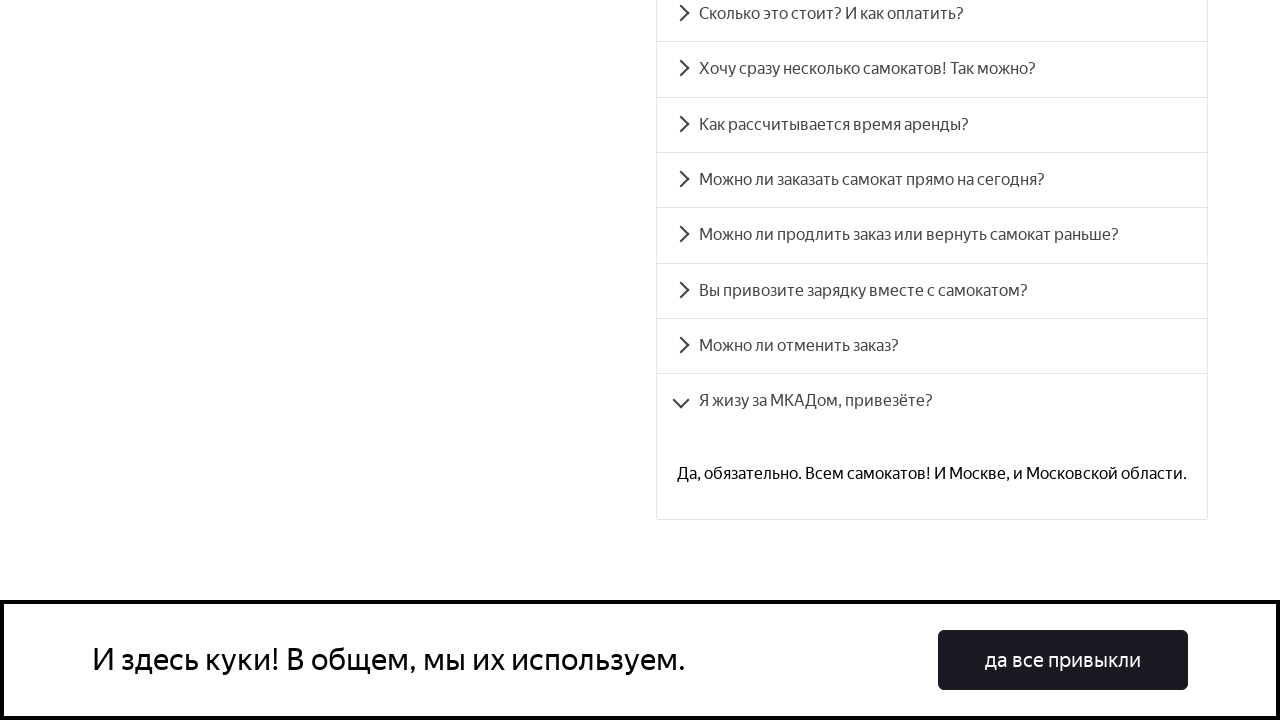

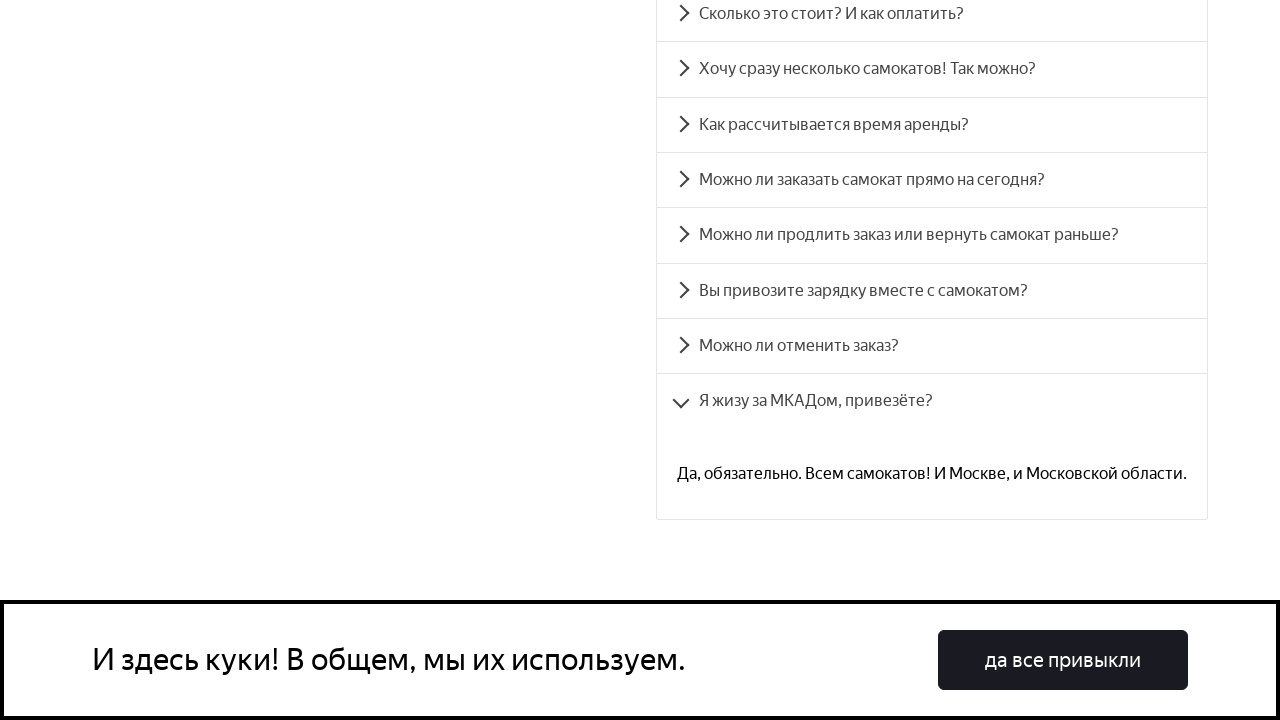